Tests order status lookup functionality with an invalid order number to verify the "not found" message appears

Starting URL: https://qa-scooter.praktikum-services.ru/

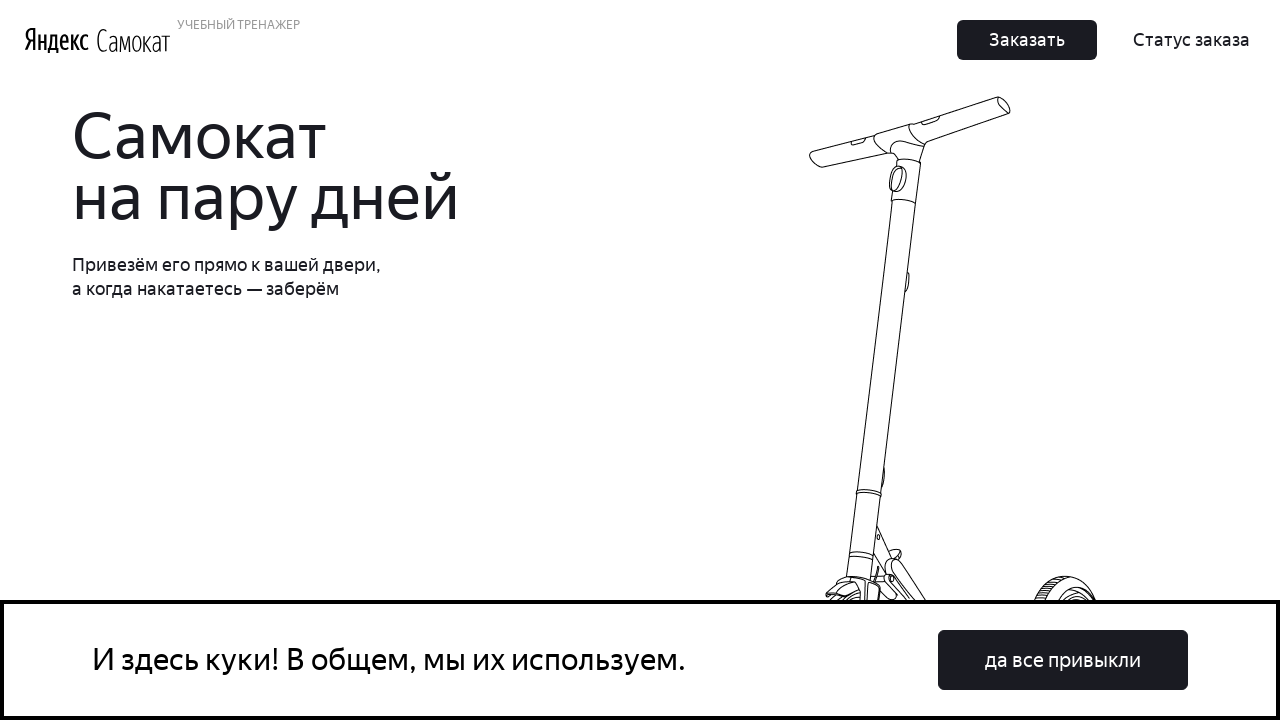

Clicked 'Статус заказа' (Order Status) button at (1192, 40) on text=Статус заказа
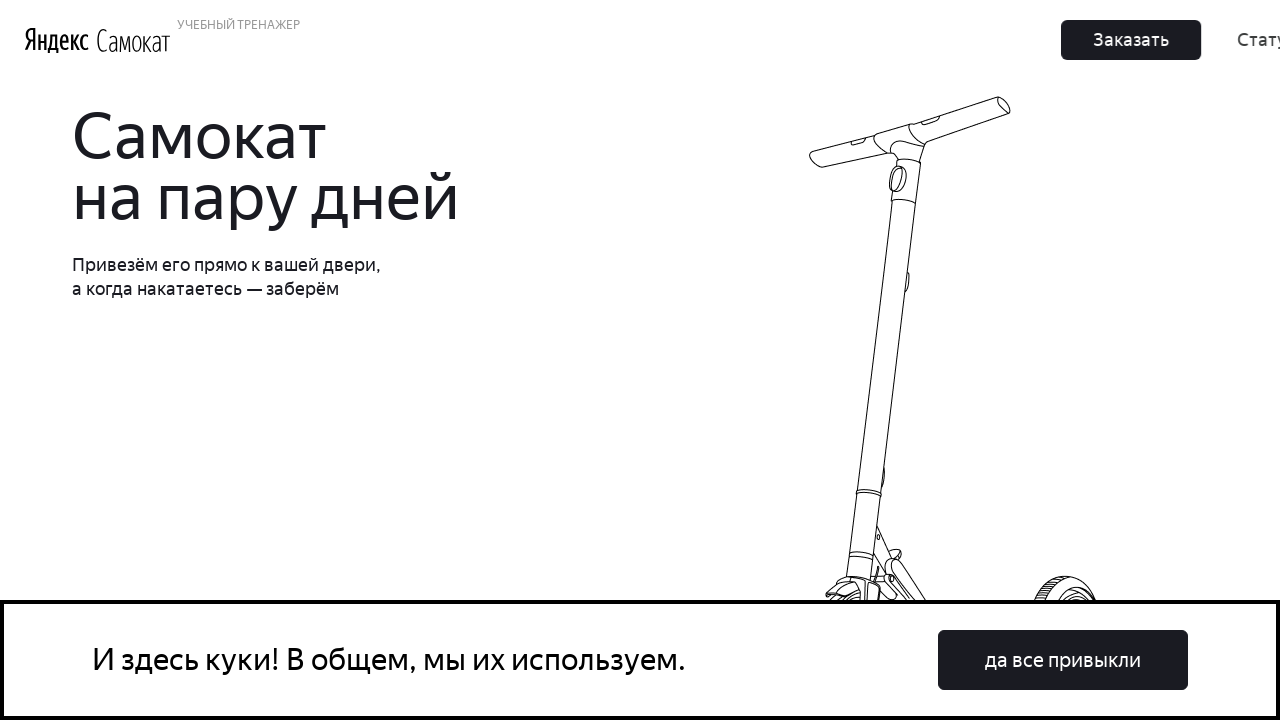

Entered invalid order number '89611629990' in order lookup field on input[placeholder='Введите номер заказа']
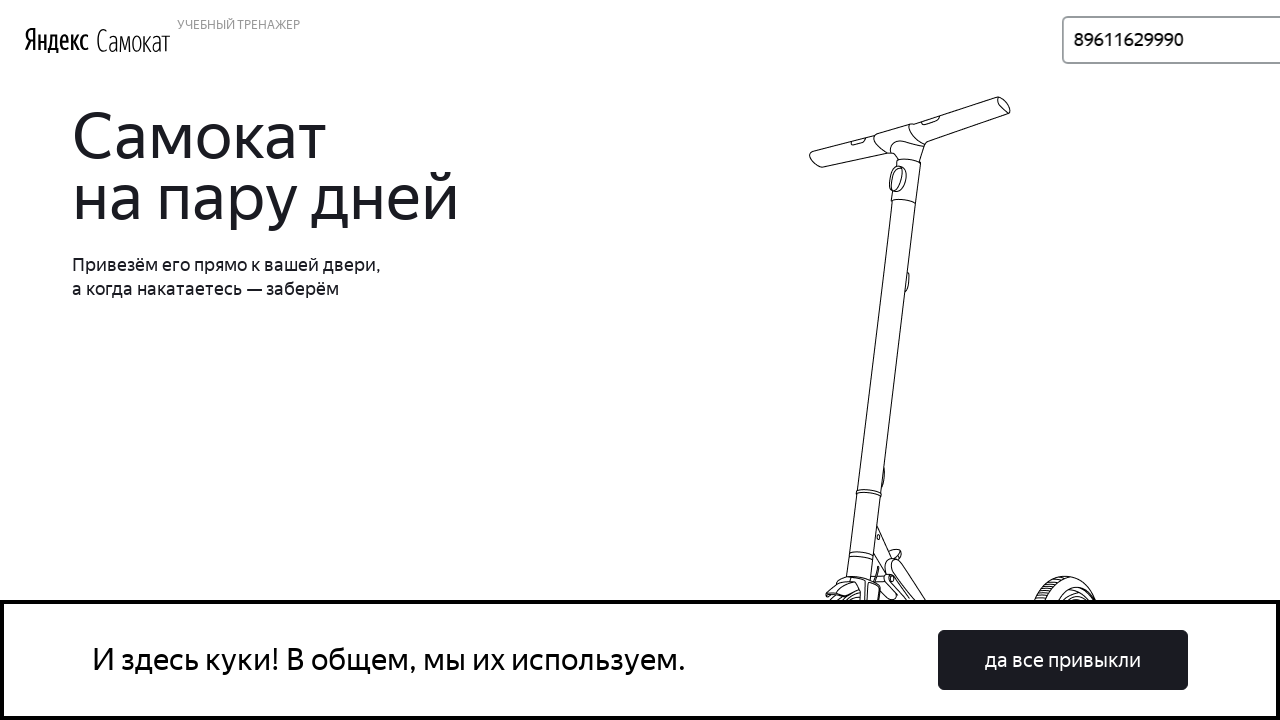

Clicked 'Go!' button to search for order at (1216, 40) on button:has-text('Go!')
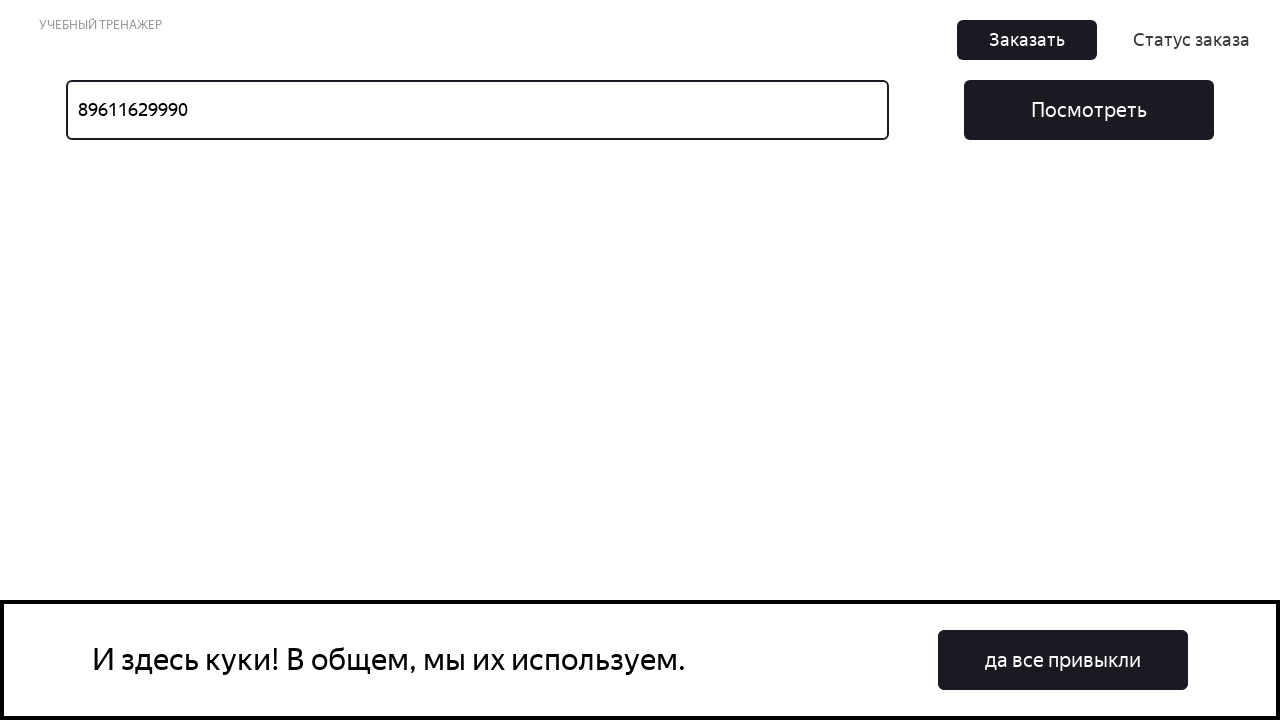

Verified 'Not found' message appeared confirming invalid order number handling
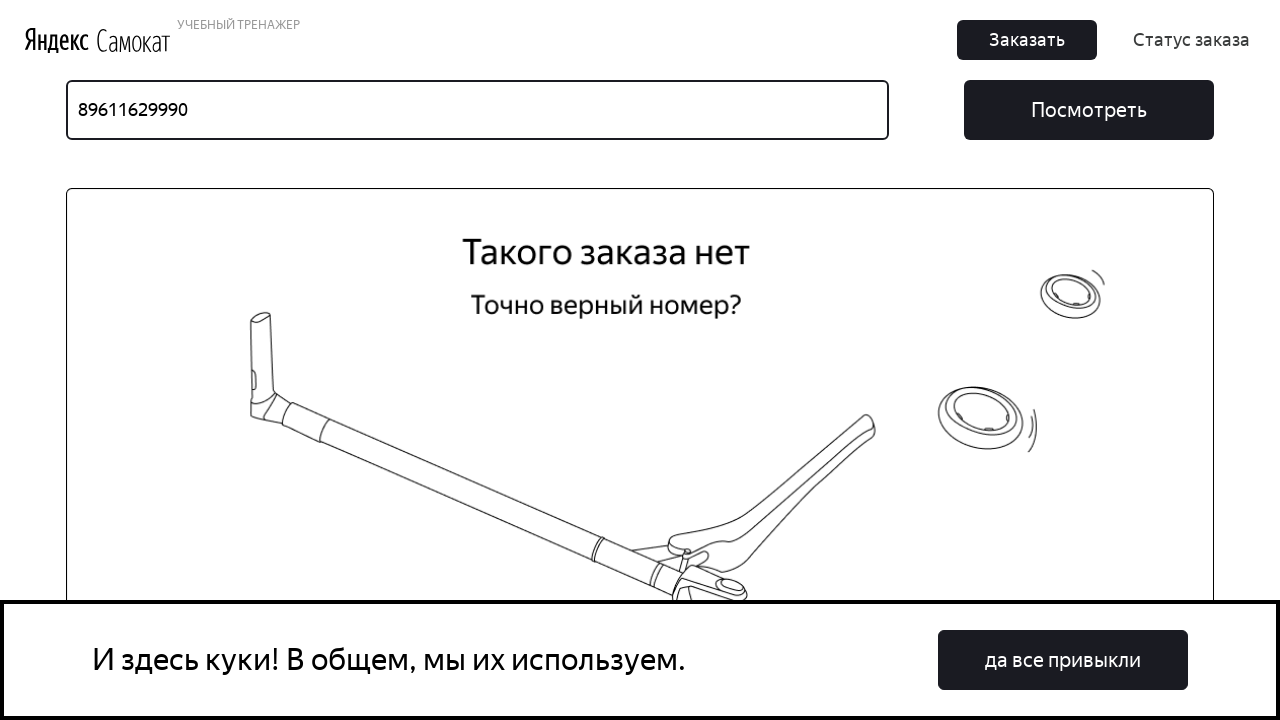

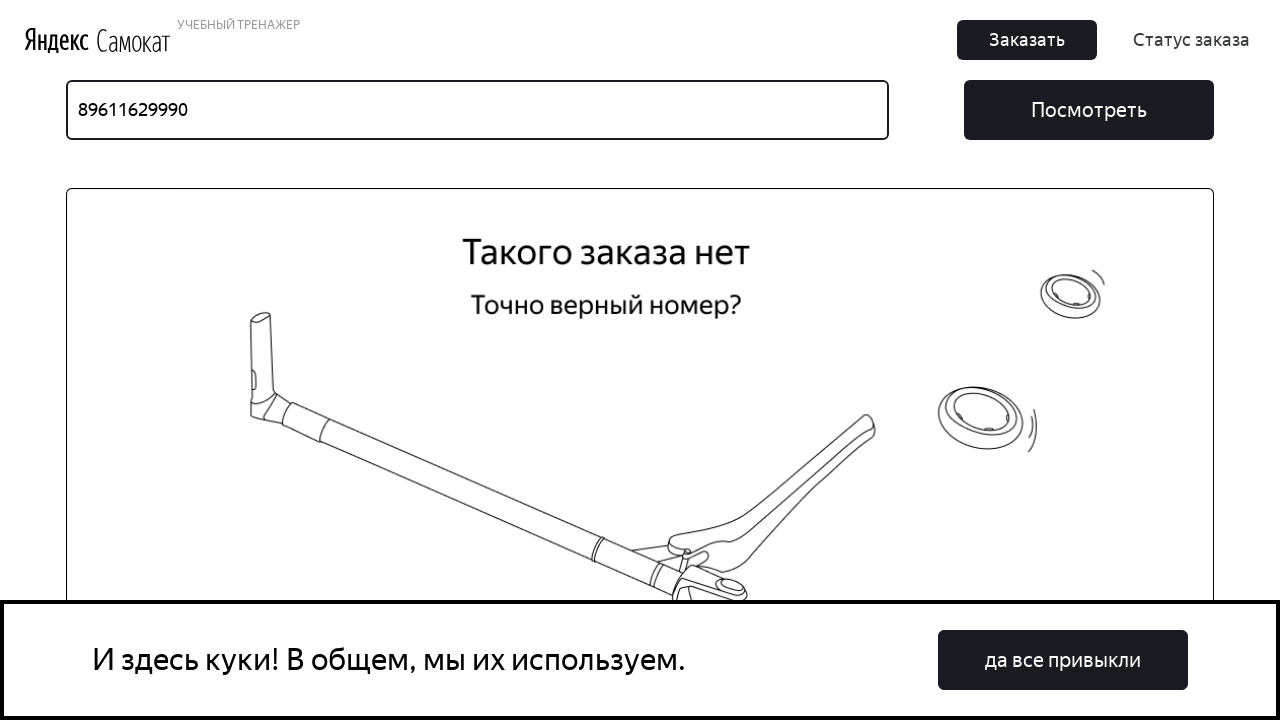